Tests dynamic loading by clicking on example links and start buttons

Starting URL: https://the-internet.herokuapp.com/dynamic_loading

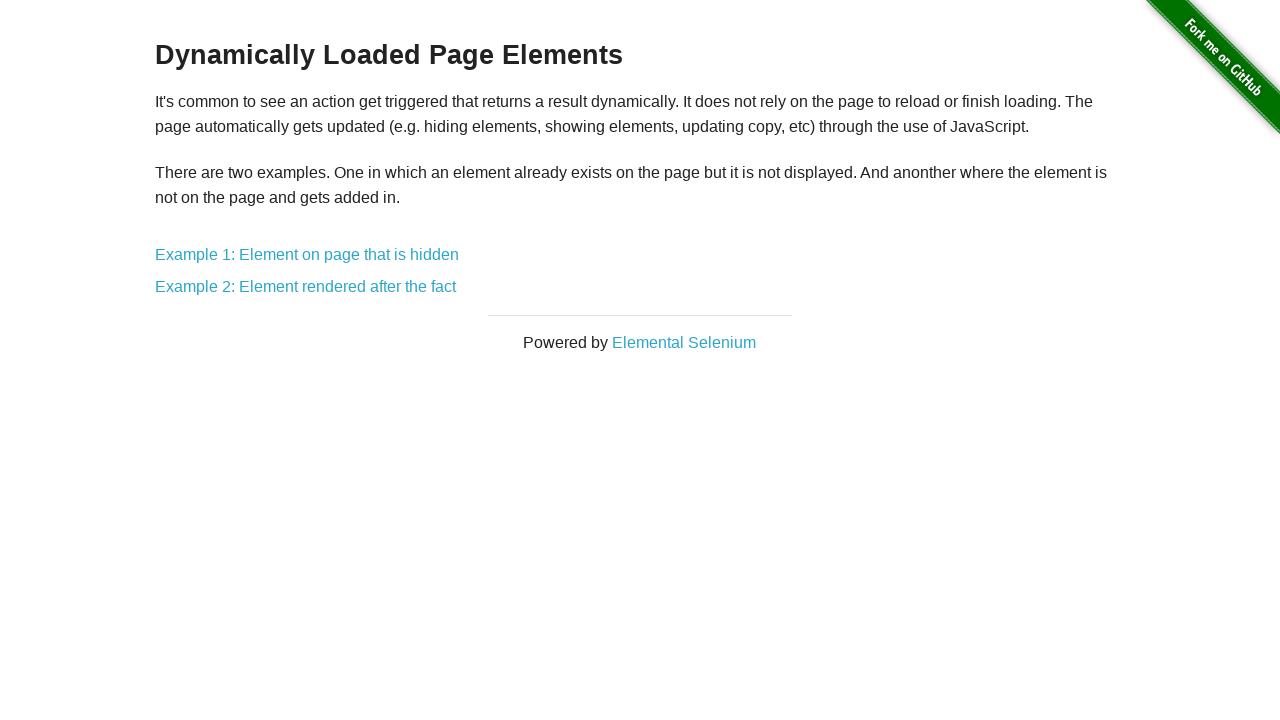

Clicked first example link in dynamic loading section at (307, 255) on div.example a:nth-of-type(1)
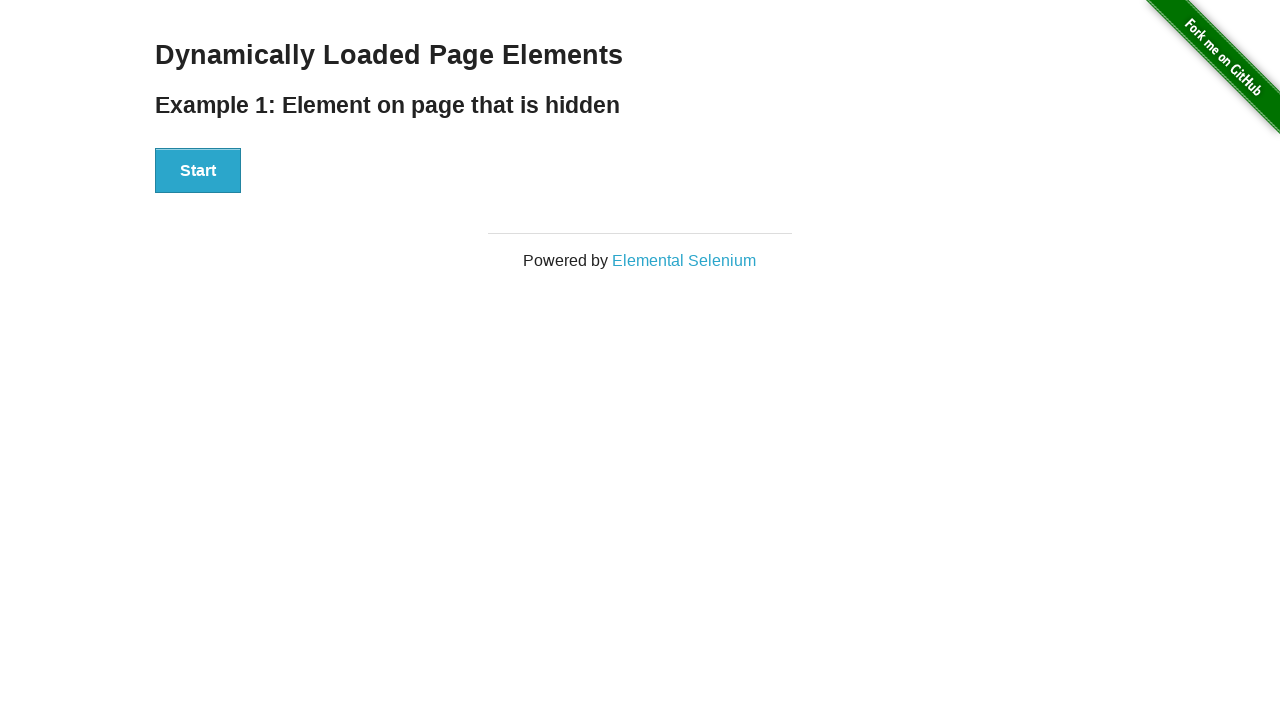

Clicked start button to begin loading at (198, 171) on #start button
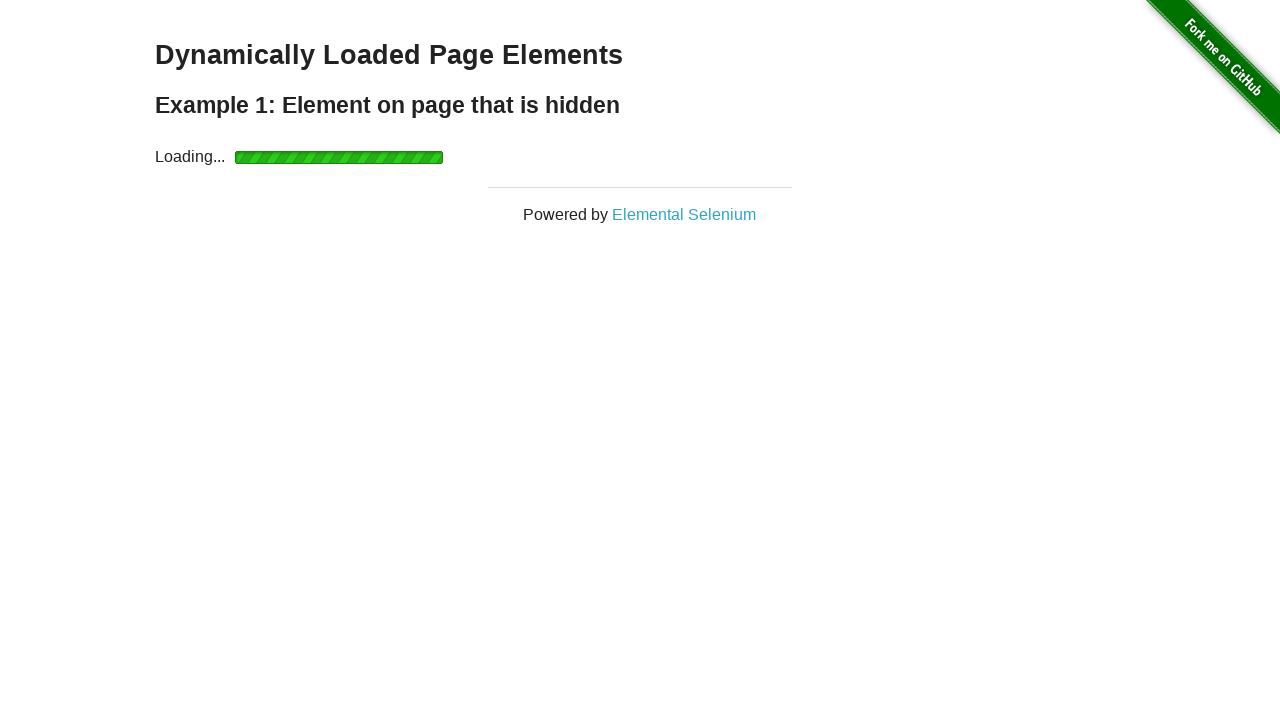

Waited for loading to complete and finish element to appear
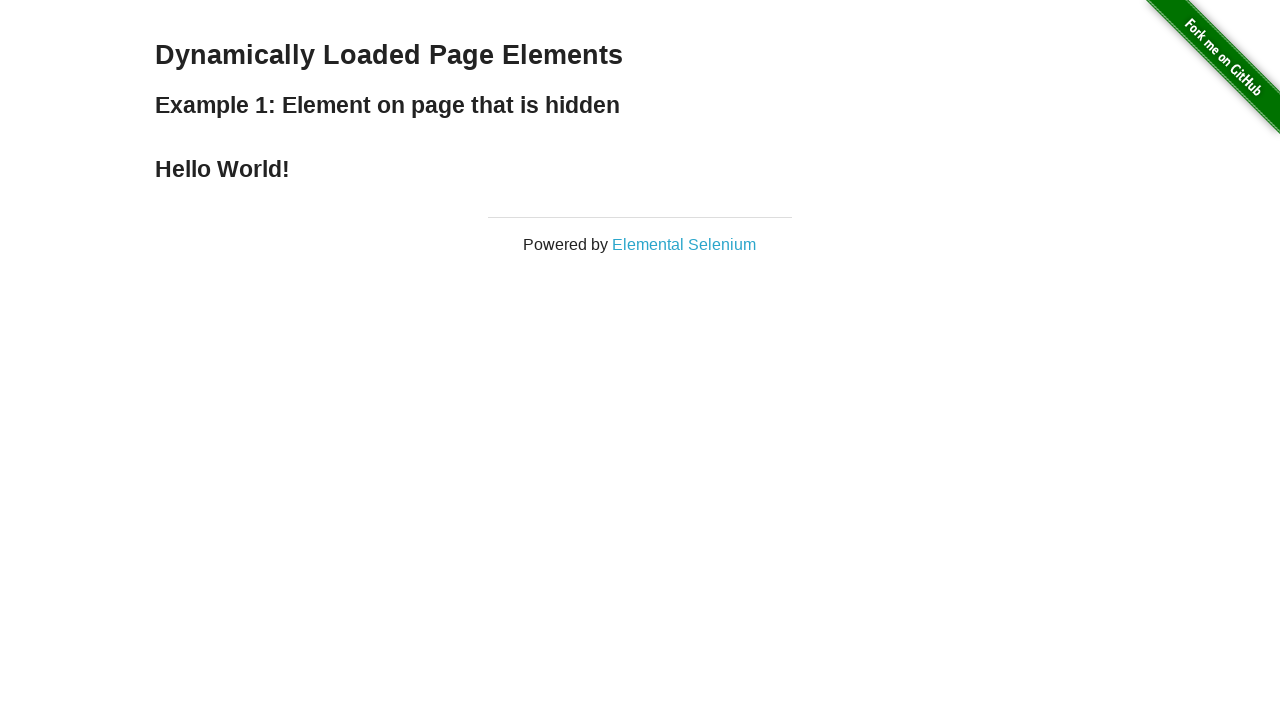

Navigated back to dynamic loading home page
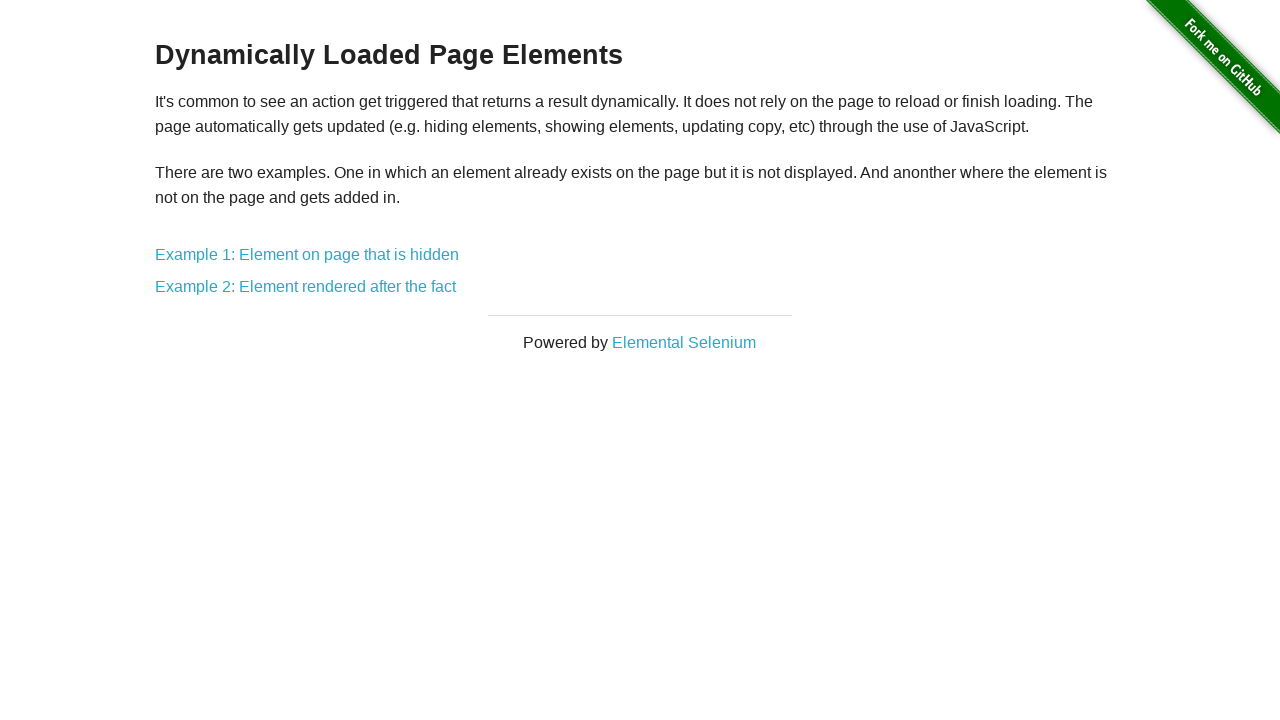

Clicked second example link in dynamic loading section at (306, 287) on div.example a:nth-of-type(2)
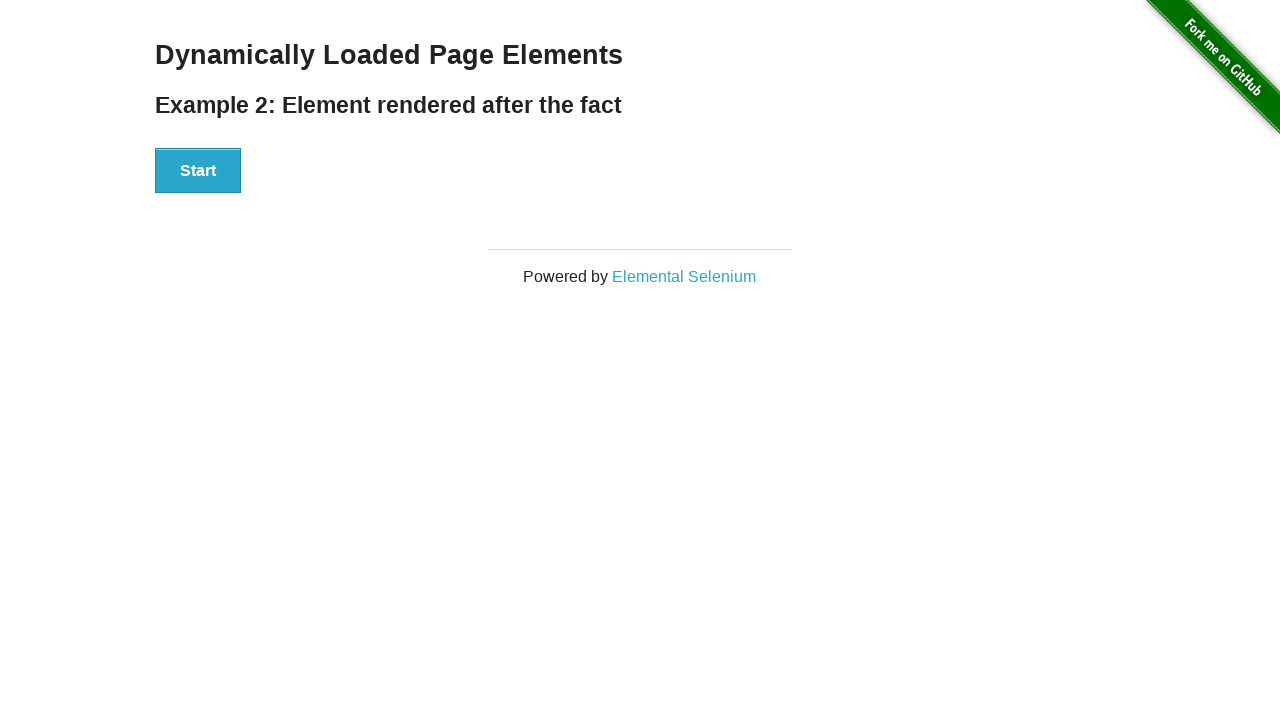

Clicked start button to begin second loading sequence at (198, 171) on #start button
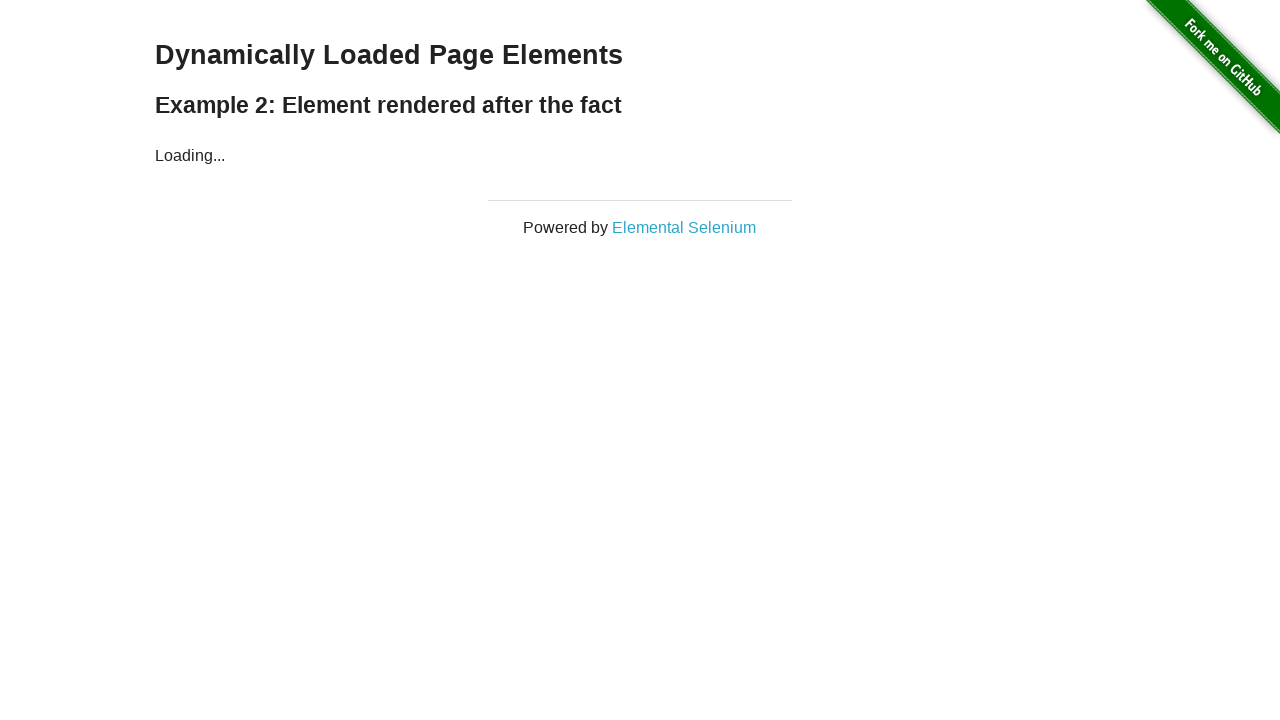

Waited for second loading sequence to complete and finish element to appear
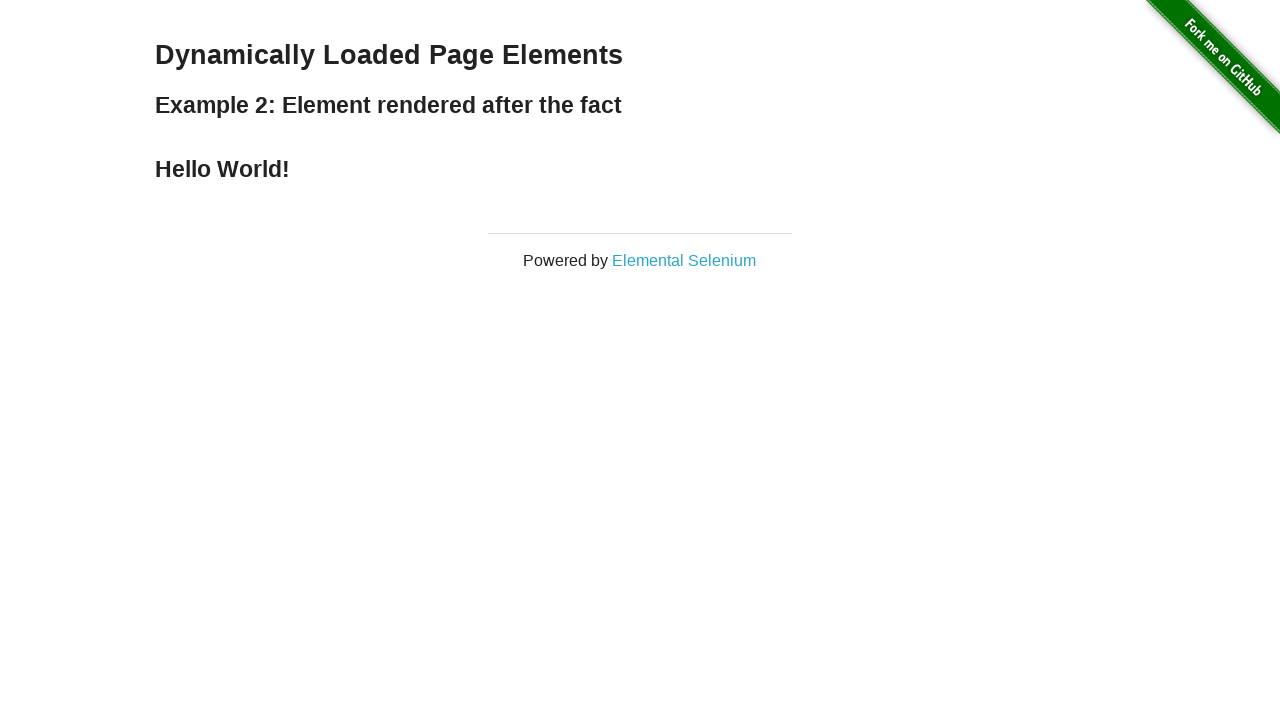

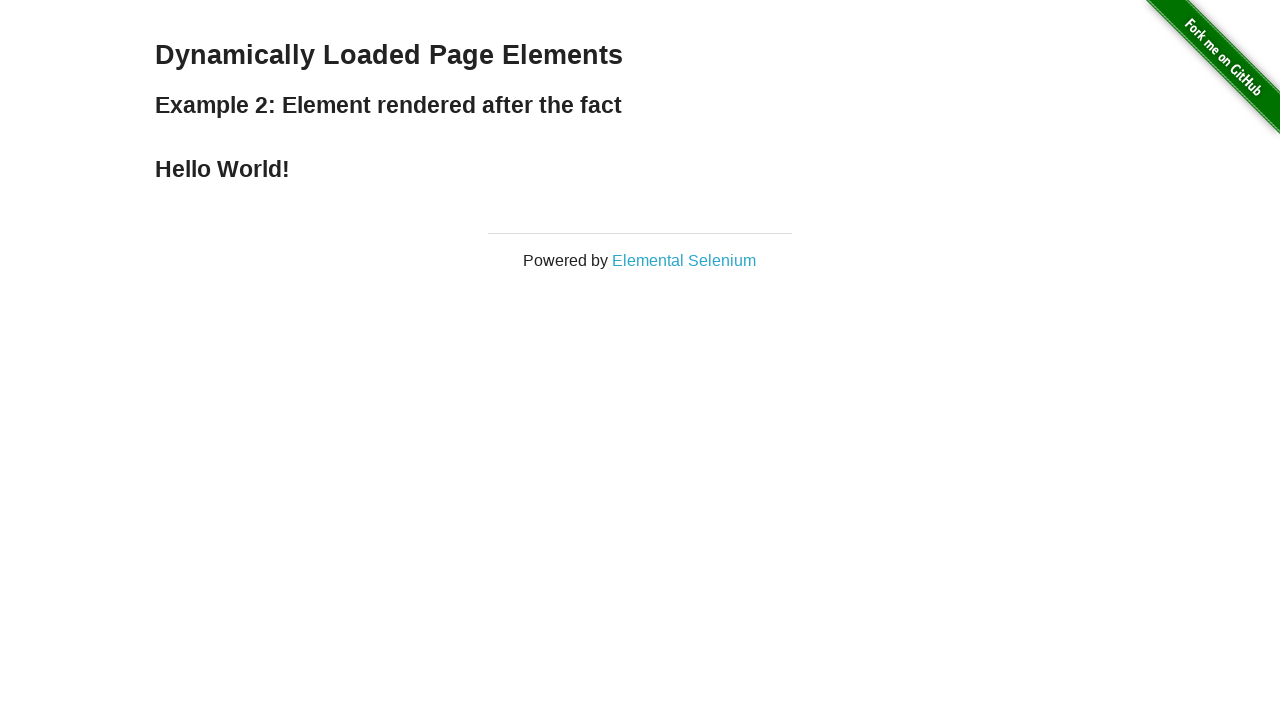